Tests JavaScript alert handling by clicking alert trigger buttons and interacting with the resulting browser alerts (accept/dismiss/input text)

Starting URL: https://the-internet.herokuapp.com/javascript_alerts

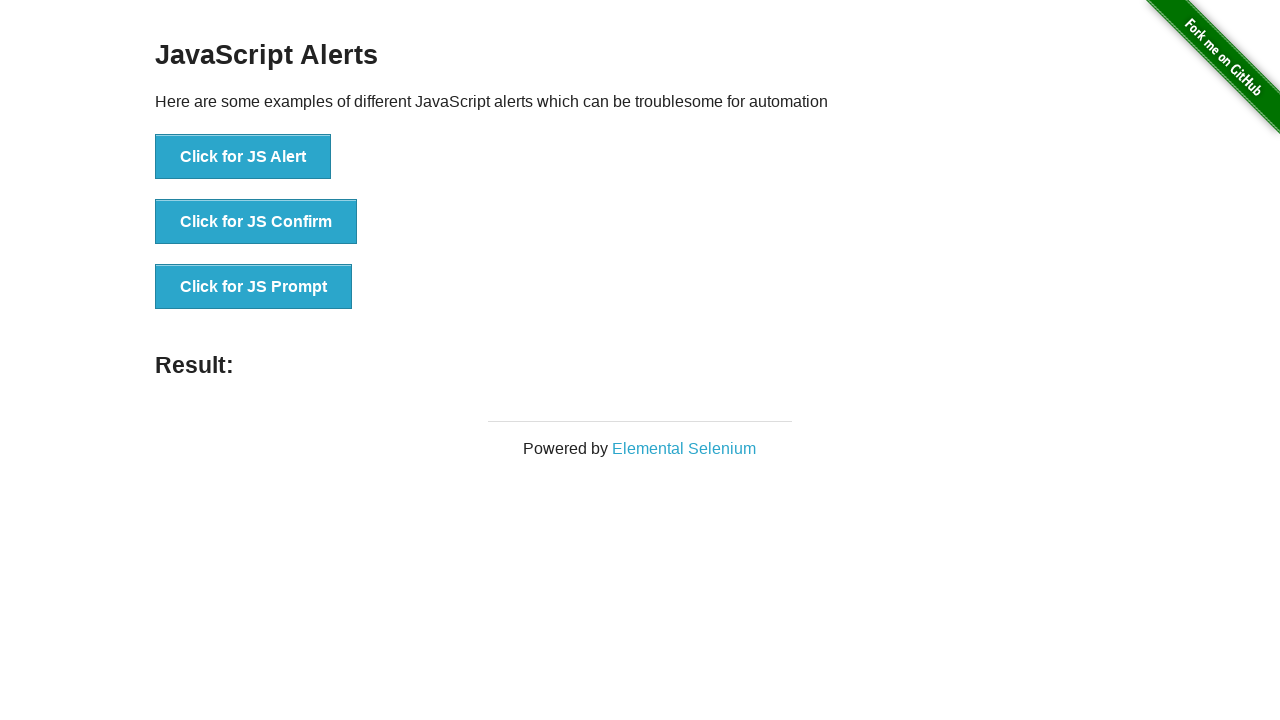

Clicked 'Click for JS Alert' button at (243, 157) on xpath=//button[contains(text(),'Click for JS Alert')]
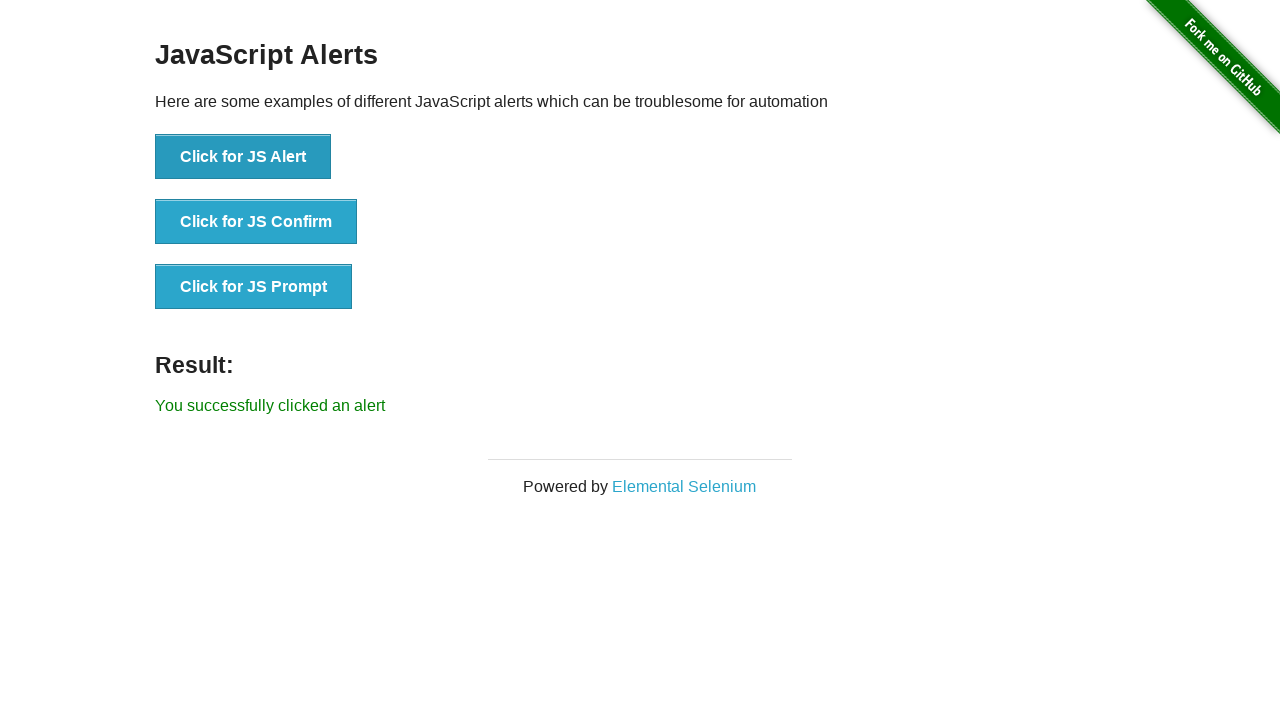

Registered dialog handler and accepted JS alert
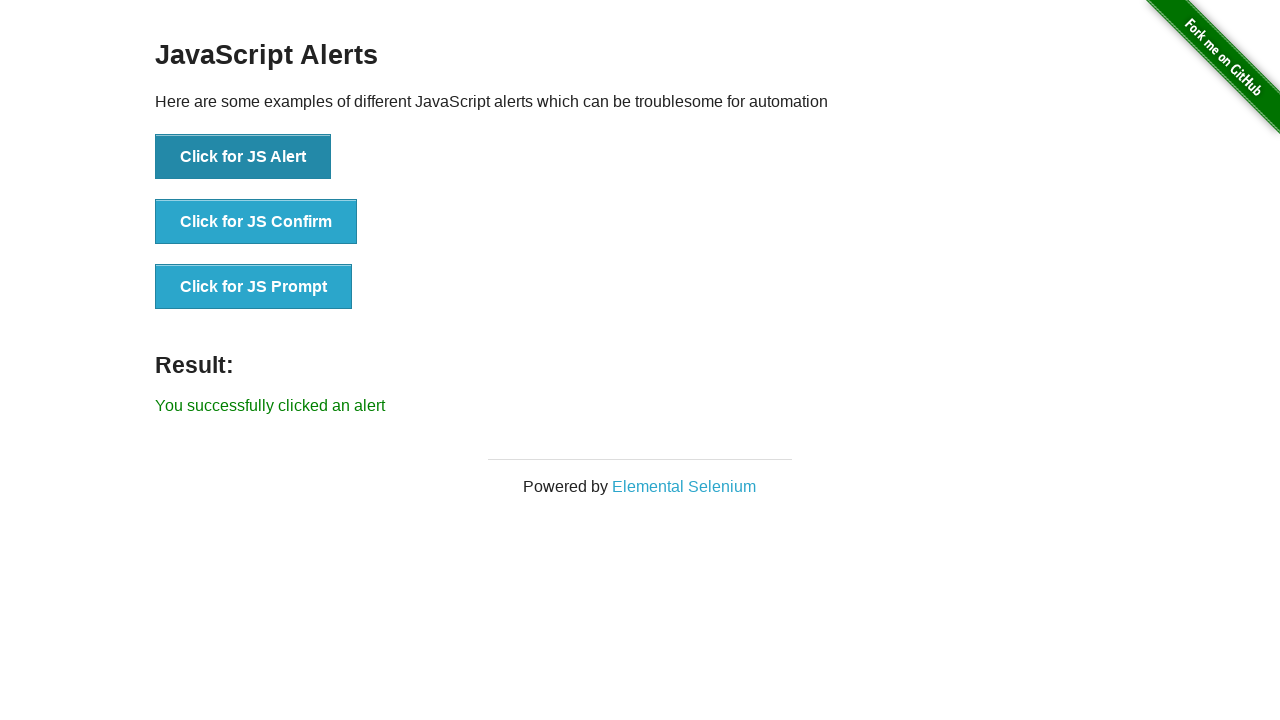

Result element loaded after alert acceptance
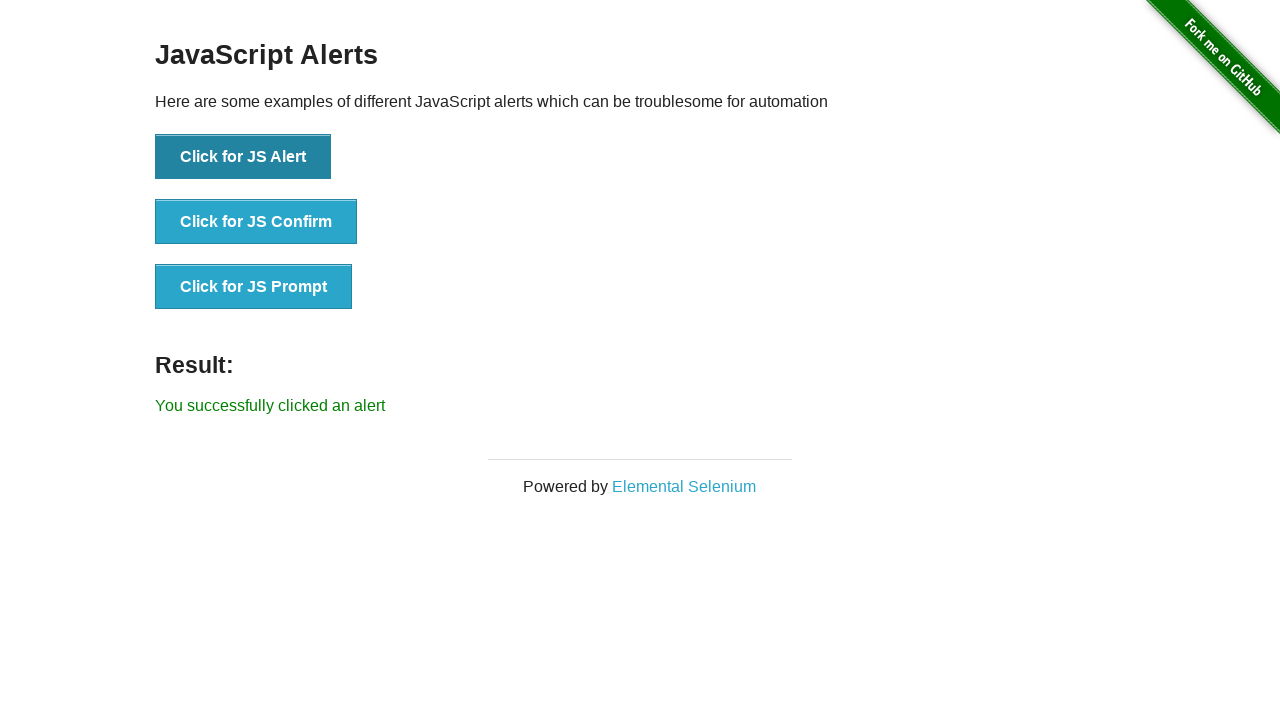

Registered handler for JS confirm dialog
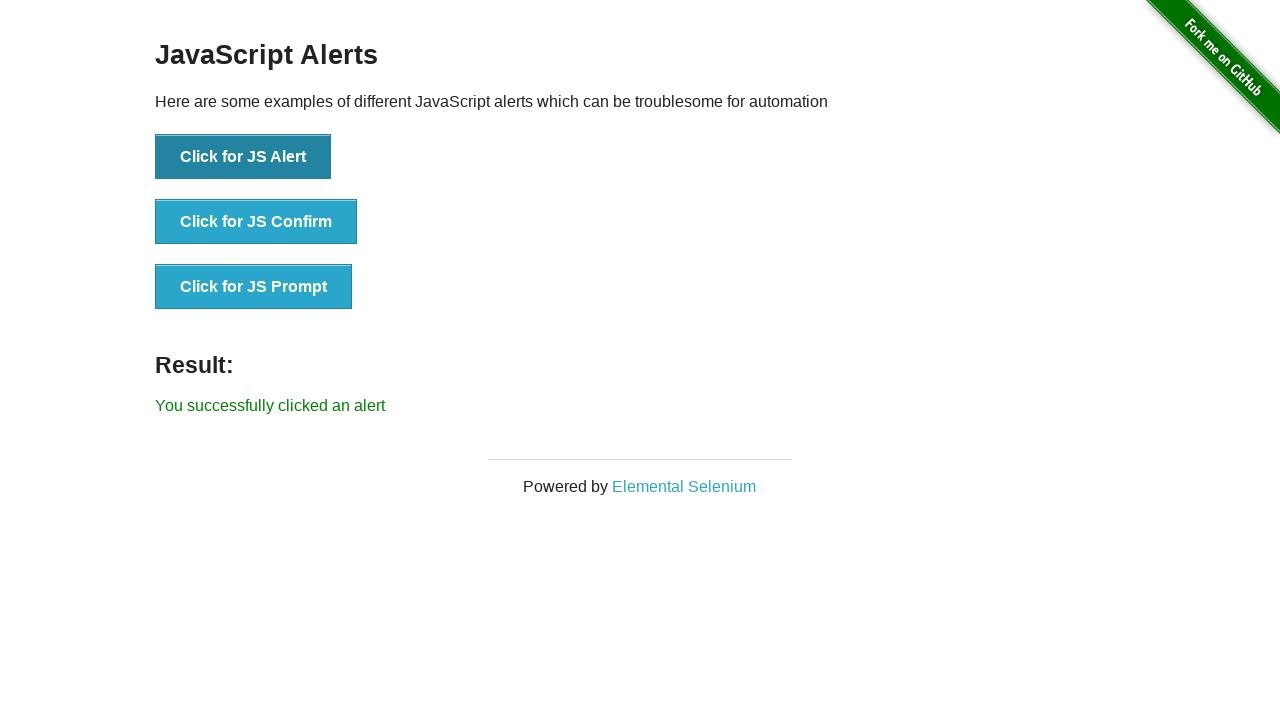

Clicked 'Click for JS Confirm' button at (256, 222) on xpath=//button[contains(text(),'Click for JS Confirm')]
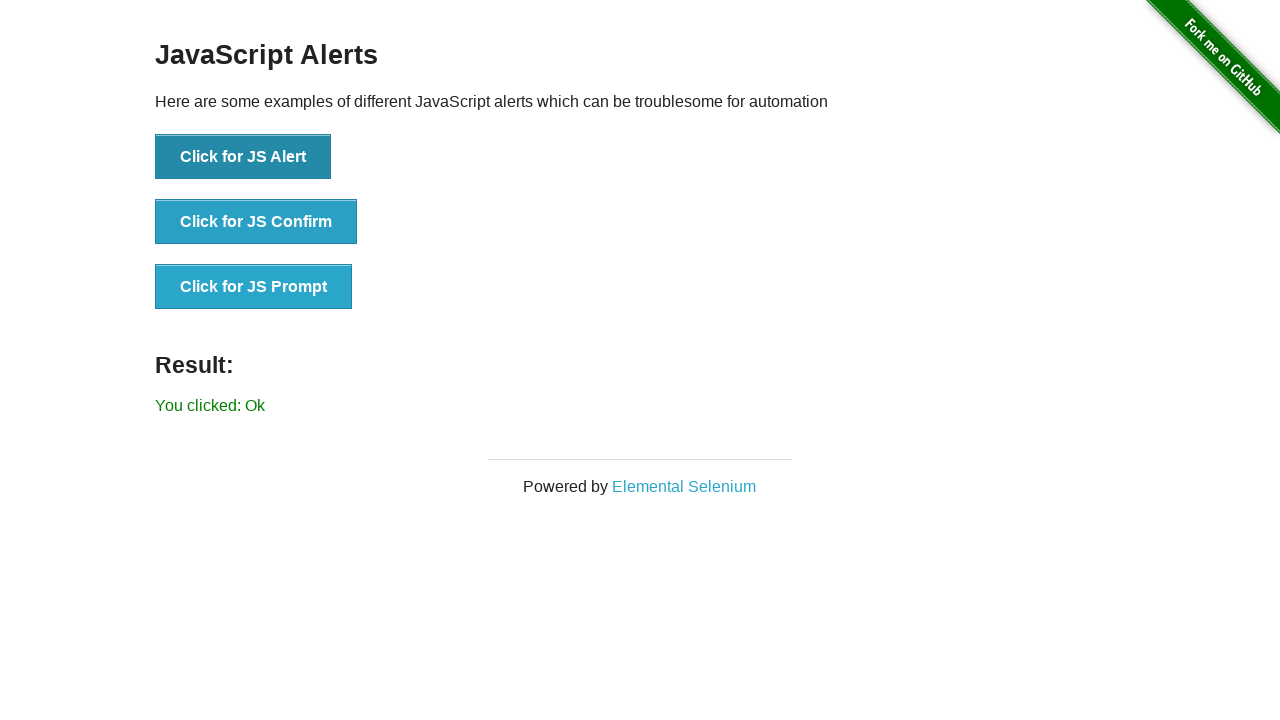

Result element loaded after confirm dialog acceptance
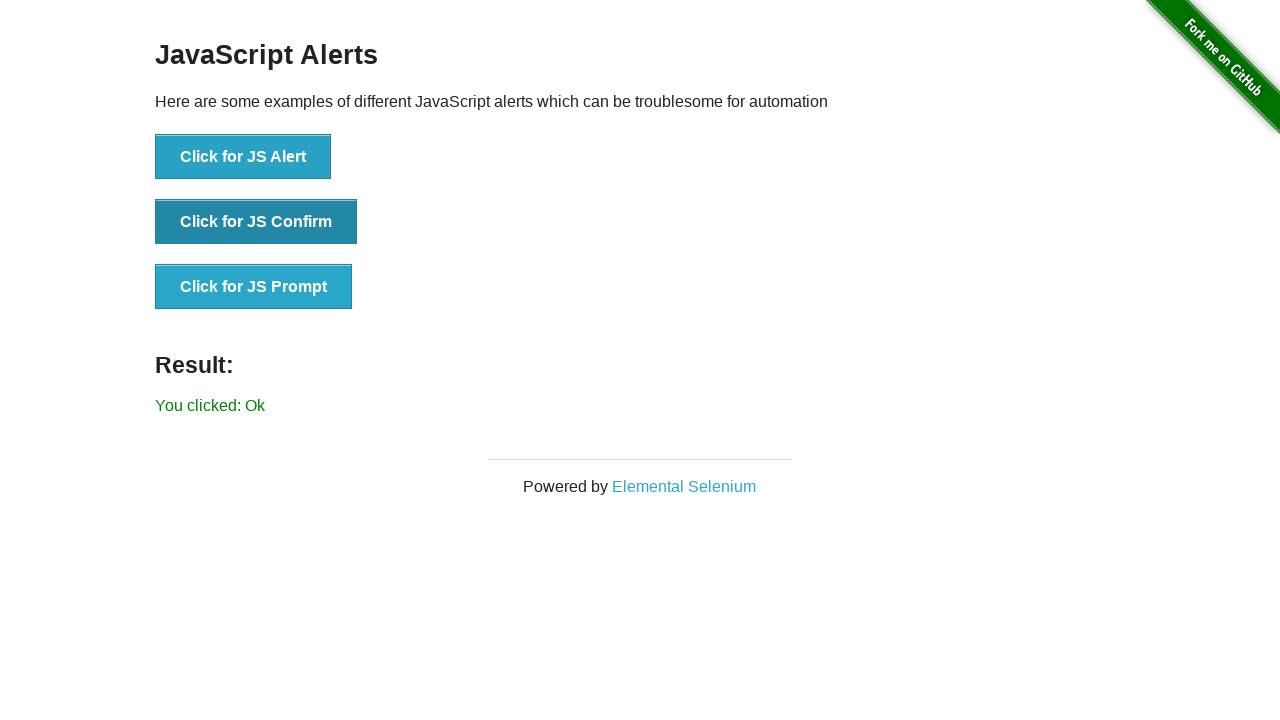

Registered handler for JS prompt dialog
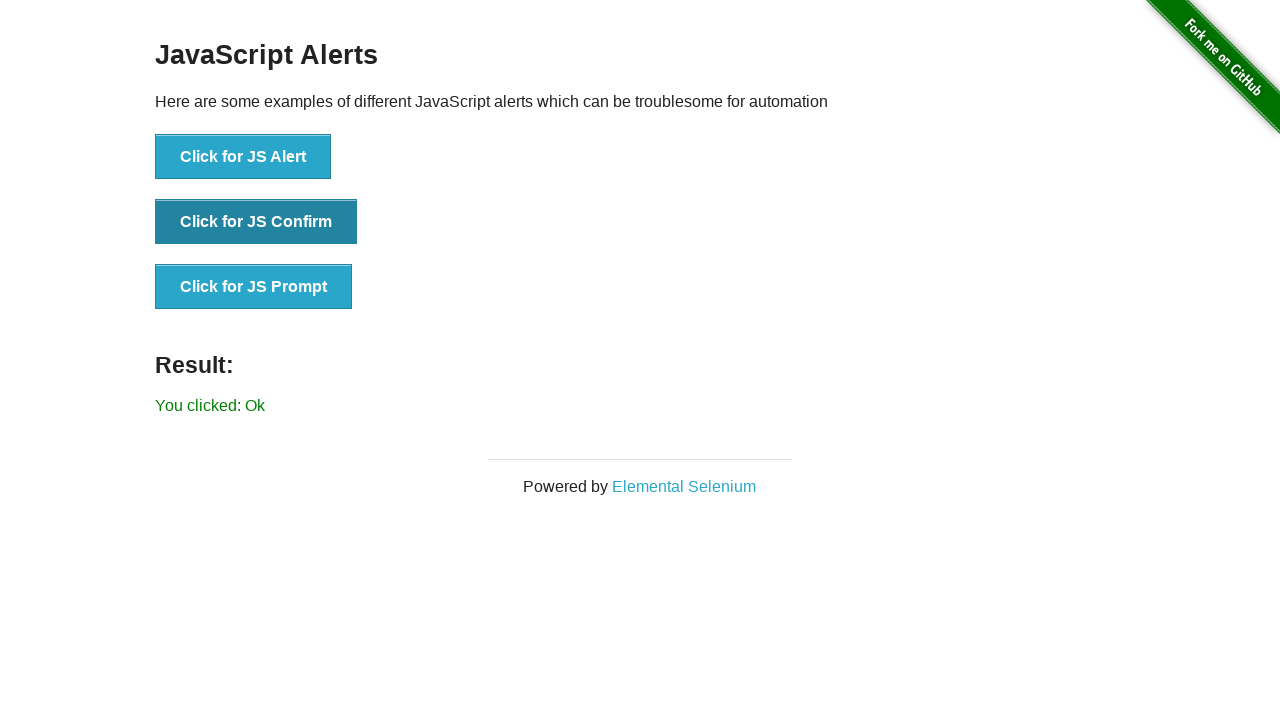

Clicked 'Click for JS Prompt' button at (254, 287) on xpath=//button[contains(text(),'Click for JS Prompt')]
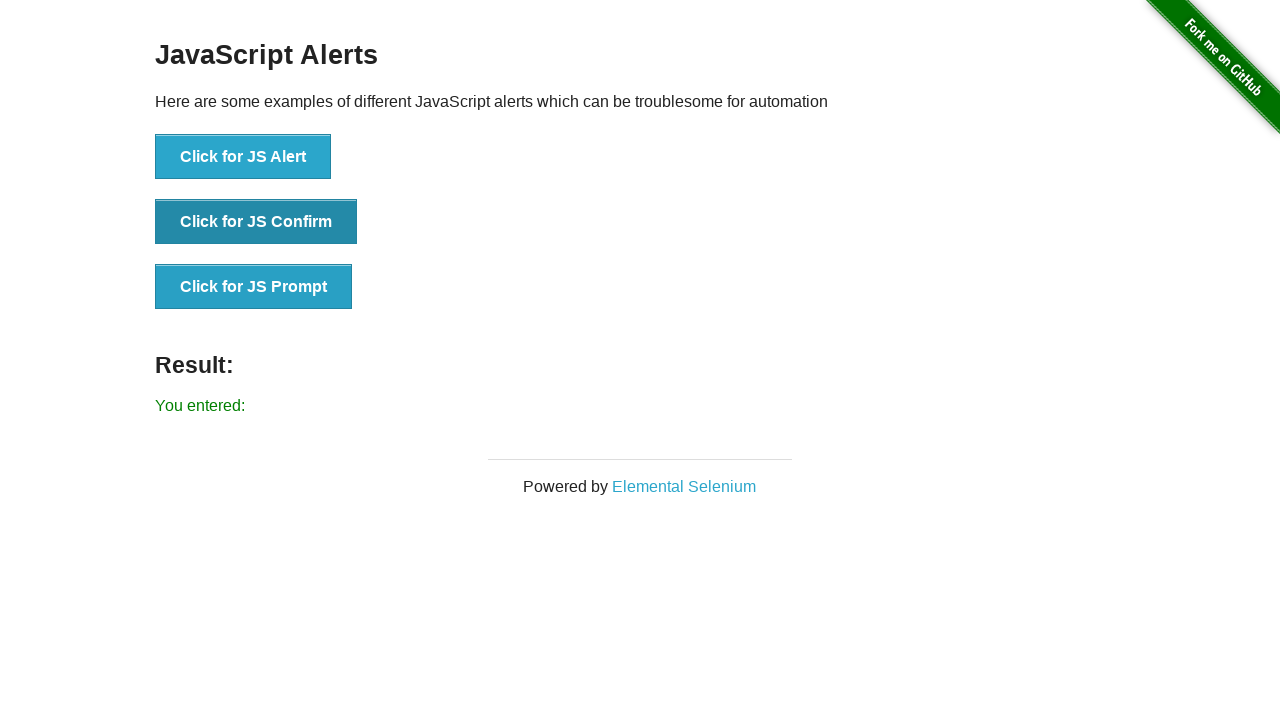

Result element loaded after prompt dialog with text input
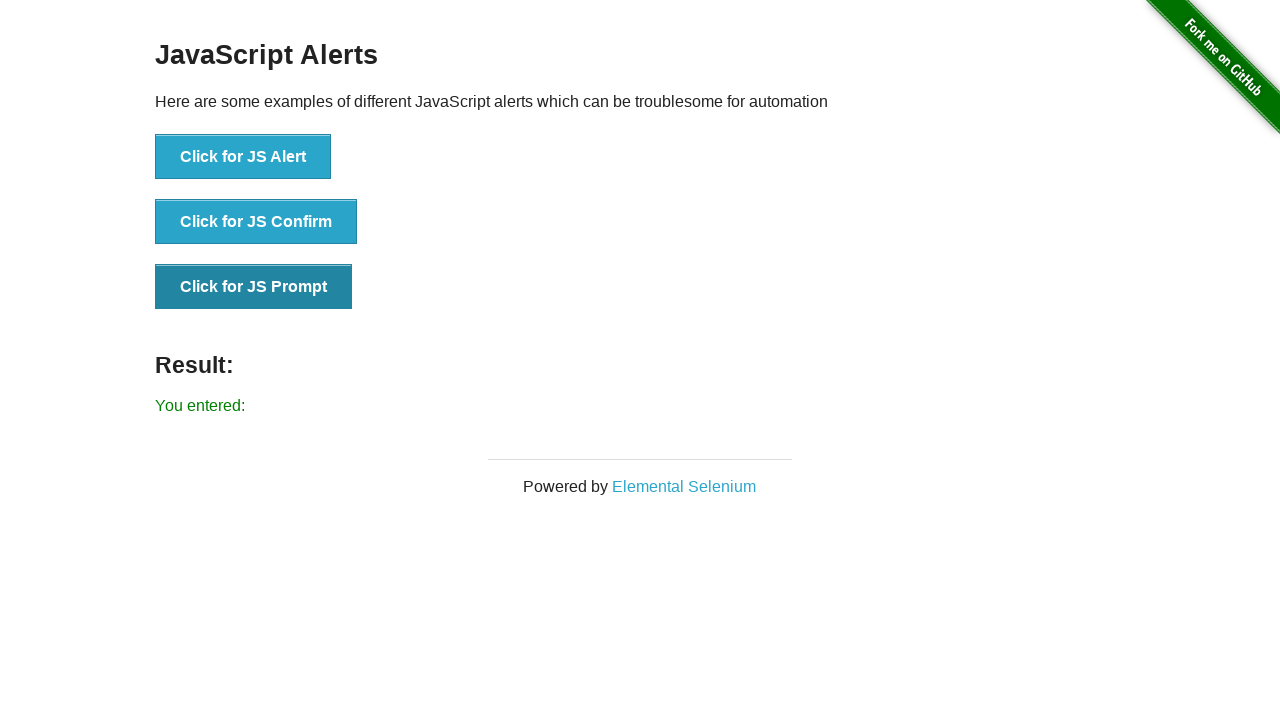

Retrieved result text: You entered: 
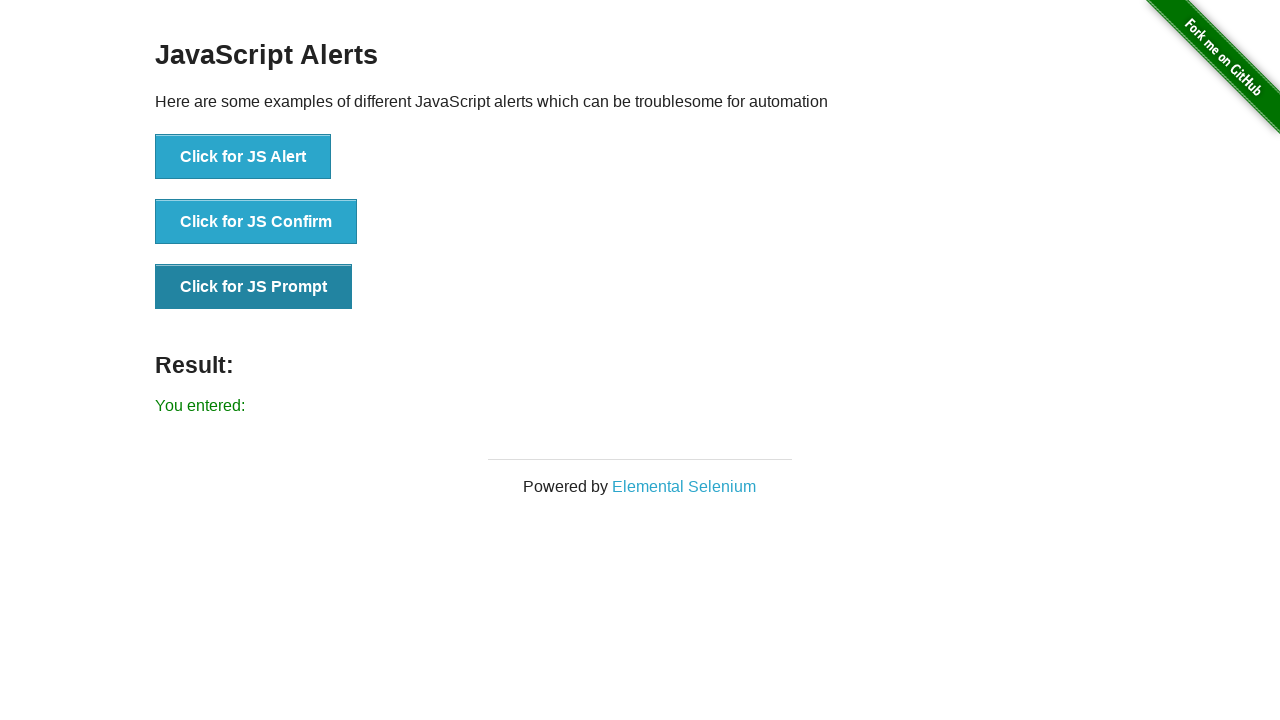

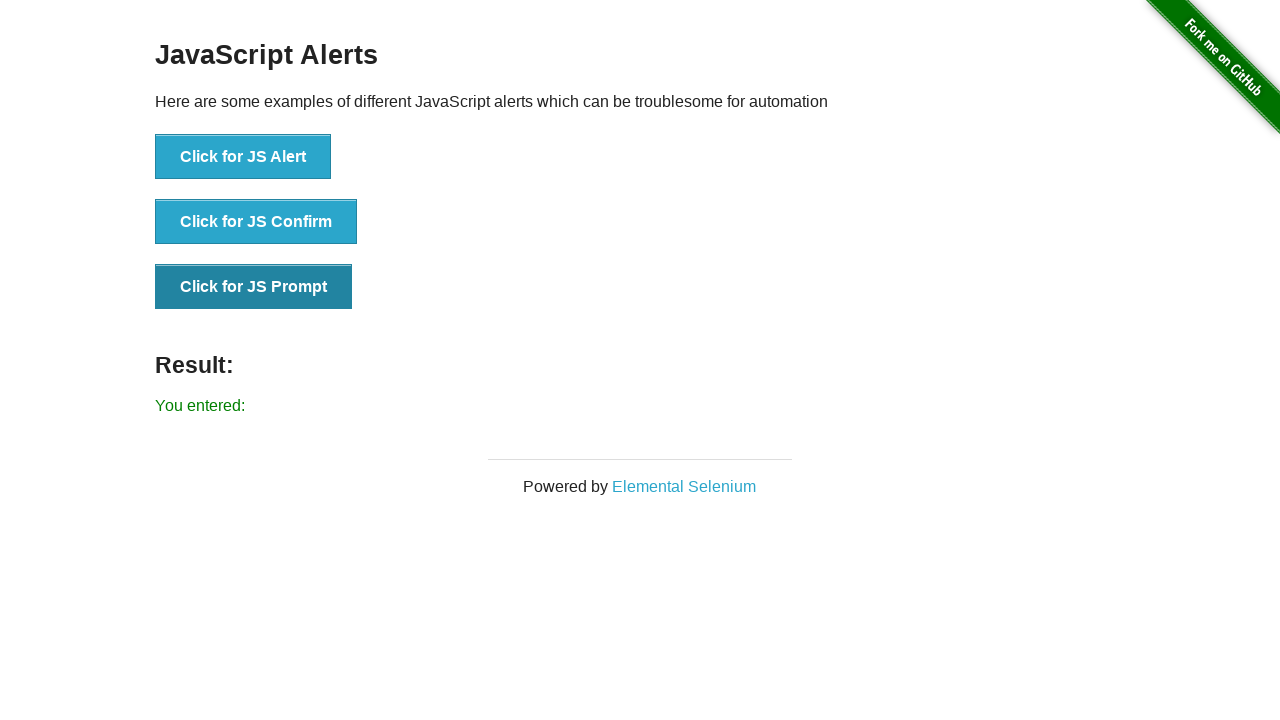